Navigates to Joomag website and verifies that image elements are present on the page

Starting URL: https://www.joomag.com/

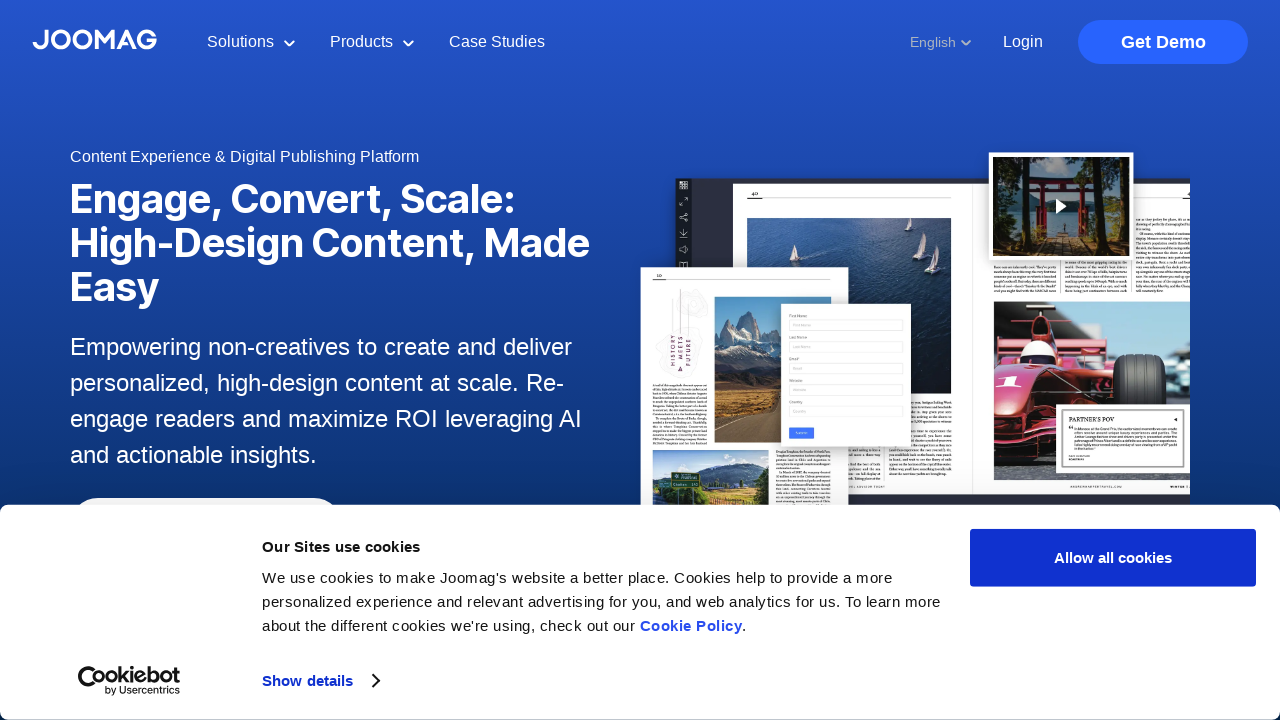

Navigated to Joomag website
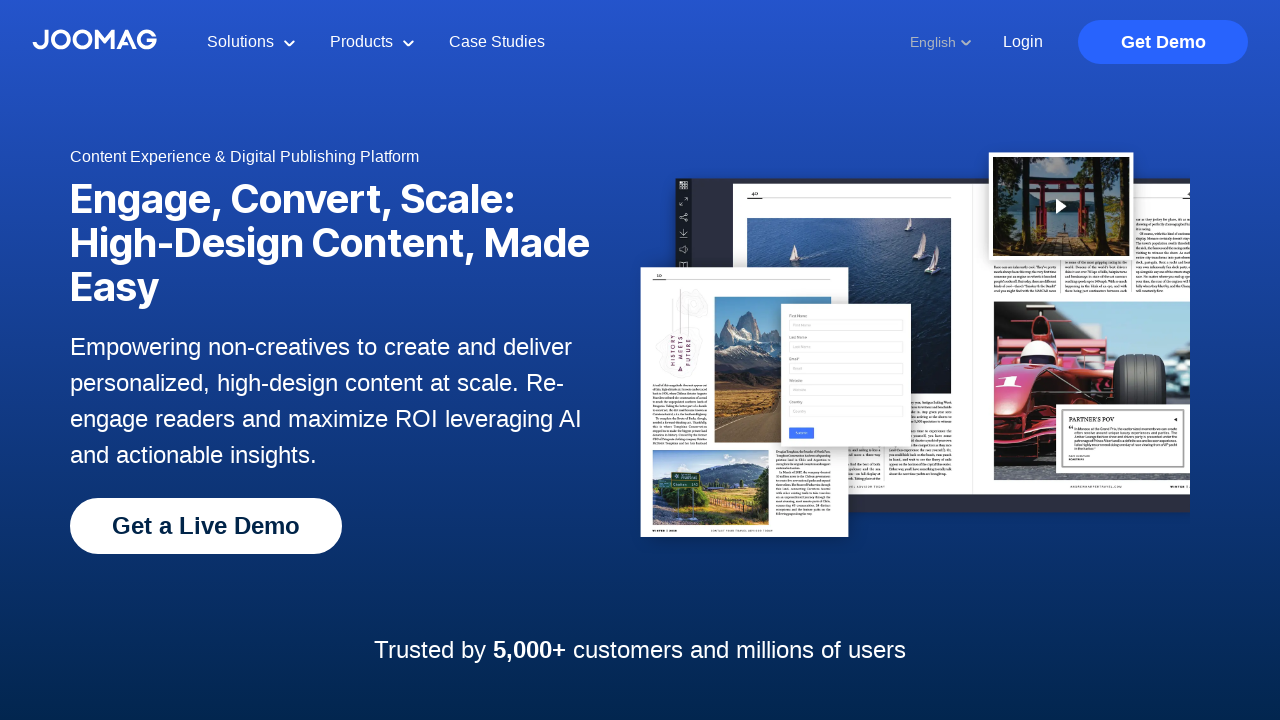

Waited for image elements to load on the page
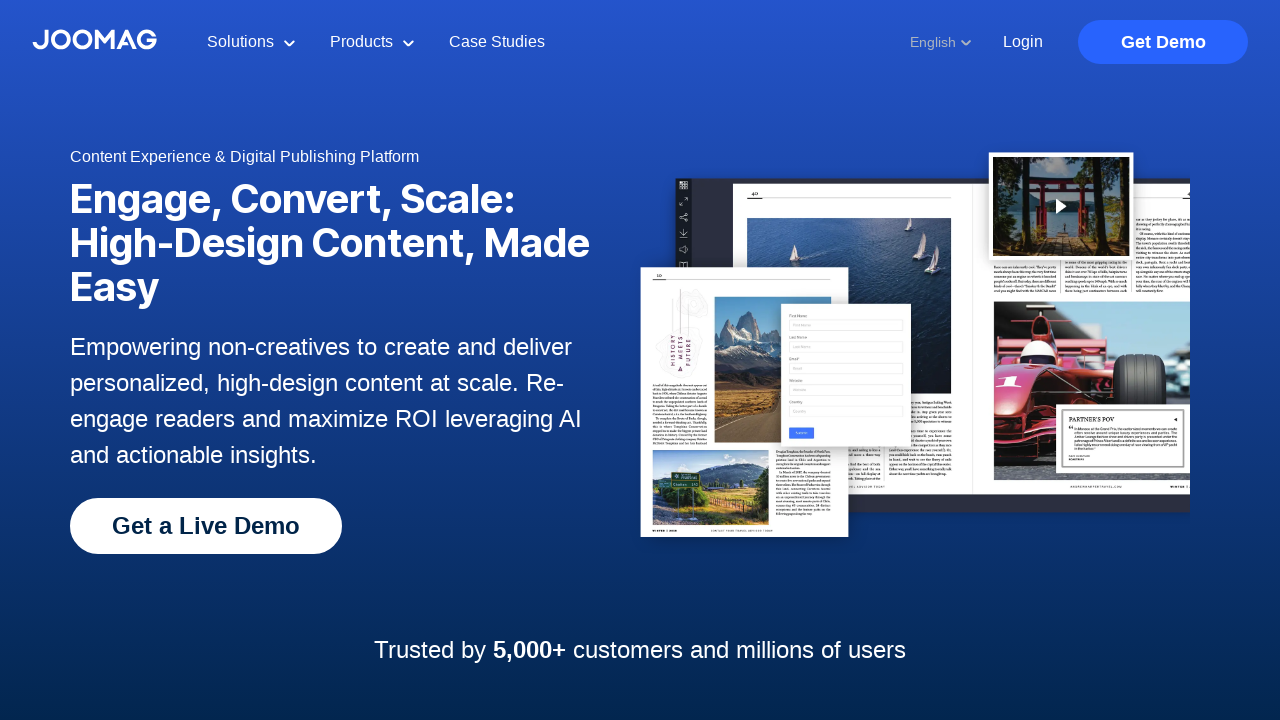

Verified that image elements are present on the page
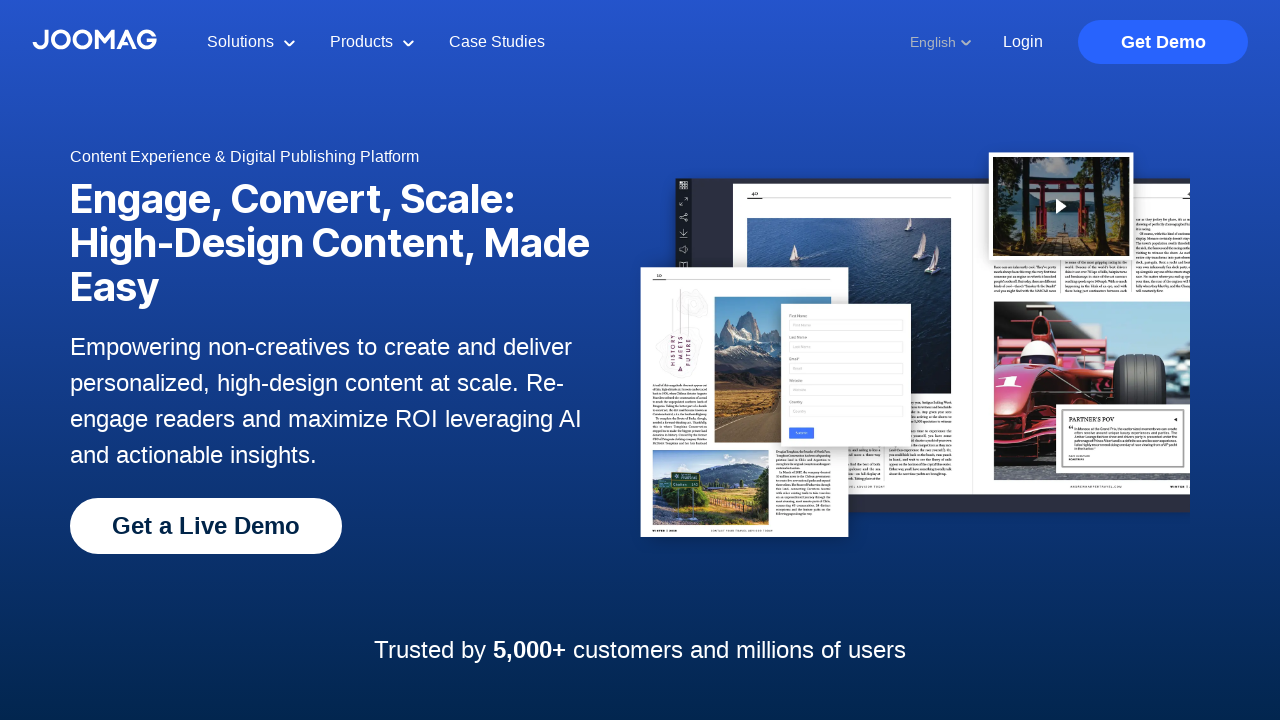

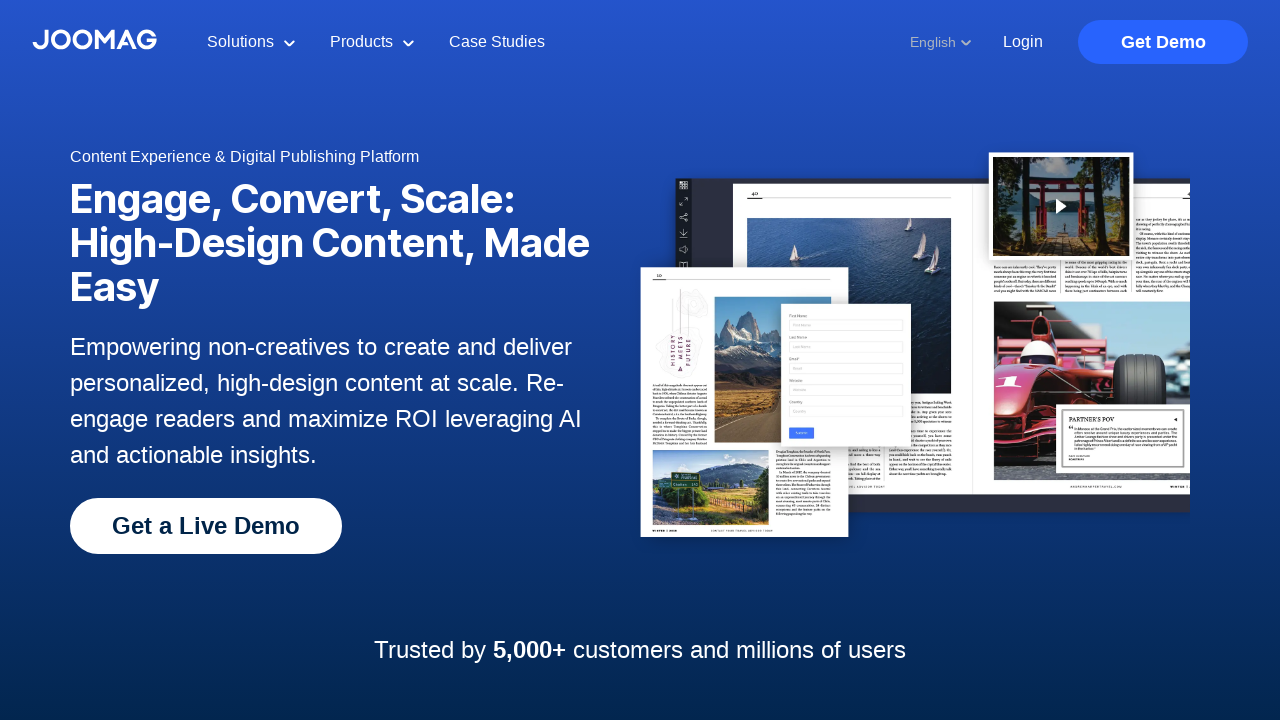